Tests window handling functionality by clicking a link that opens a new window, switching between windows, and verifying text in both windows

Starting URL: https://the-internet.herokuapp.com/

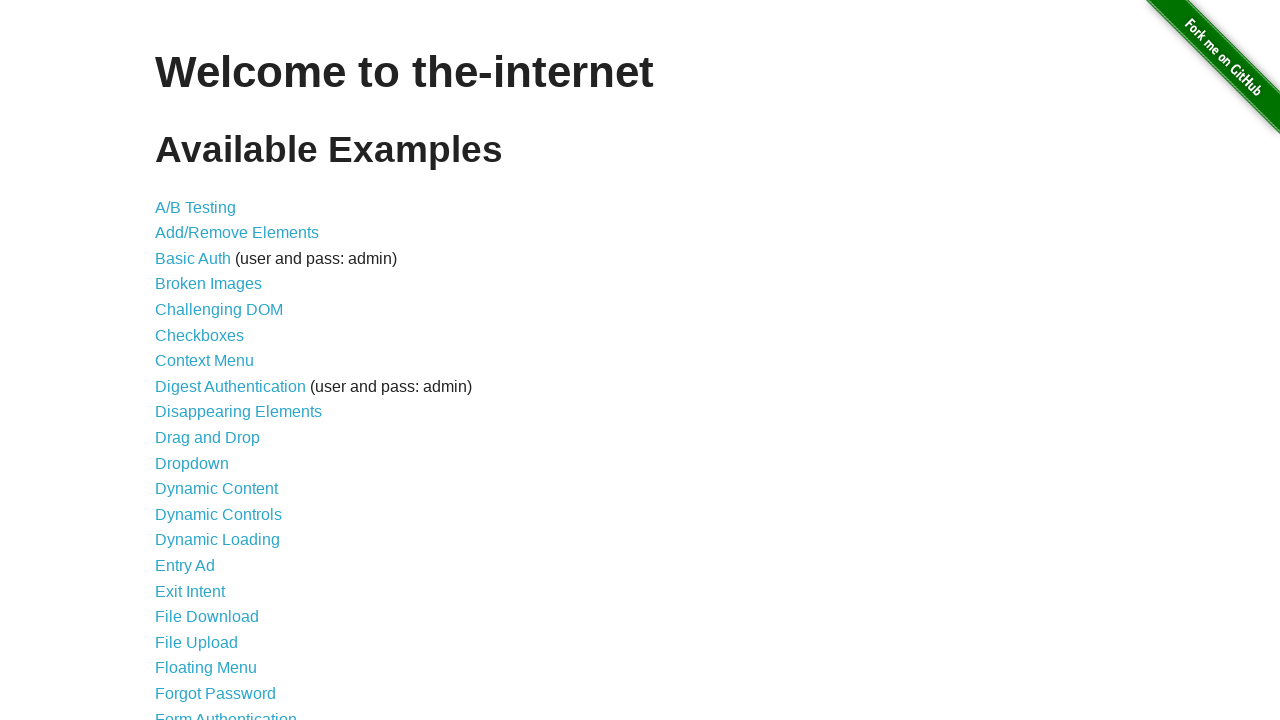

Clicked on 'Multiple Windows' link at (218, 369) on xpath=//a[text()='Multiple Windows']
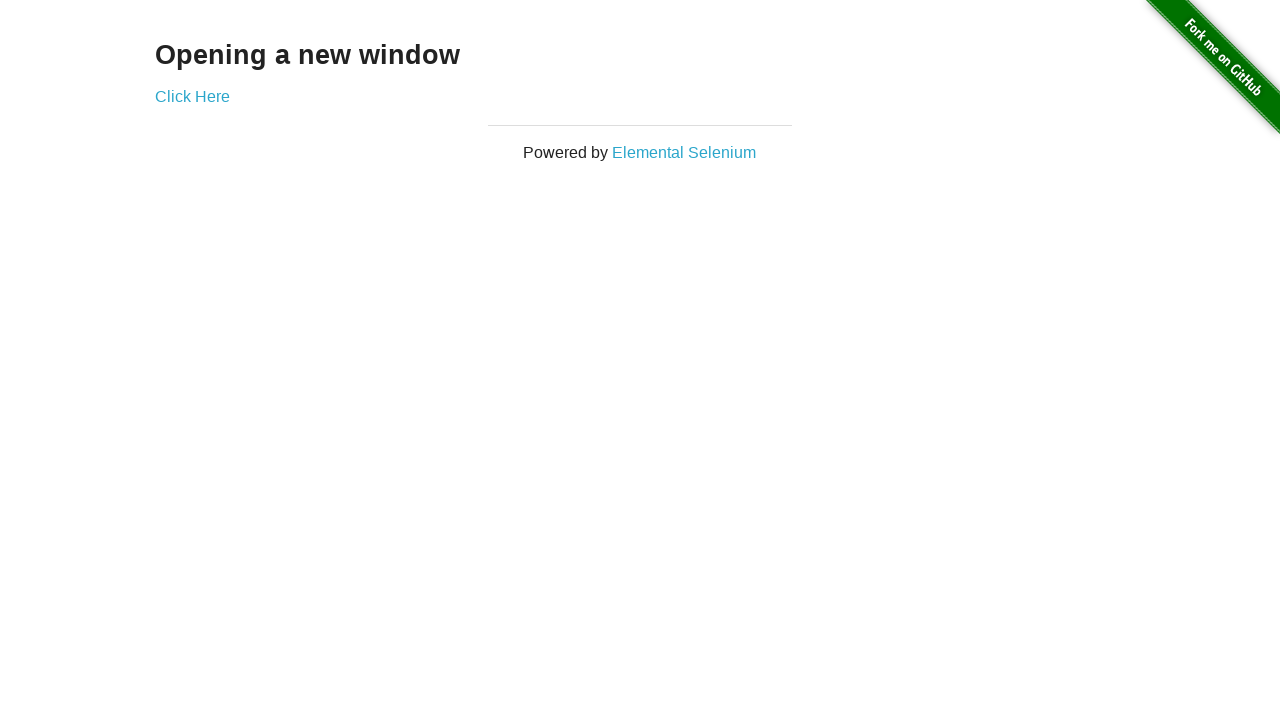

Clicked 'Click Here' link and new window opened at (192, 96) on a:has-text('Click Here')
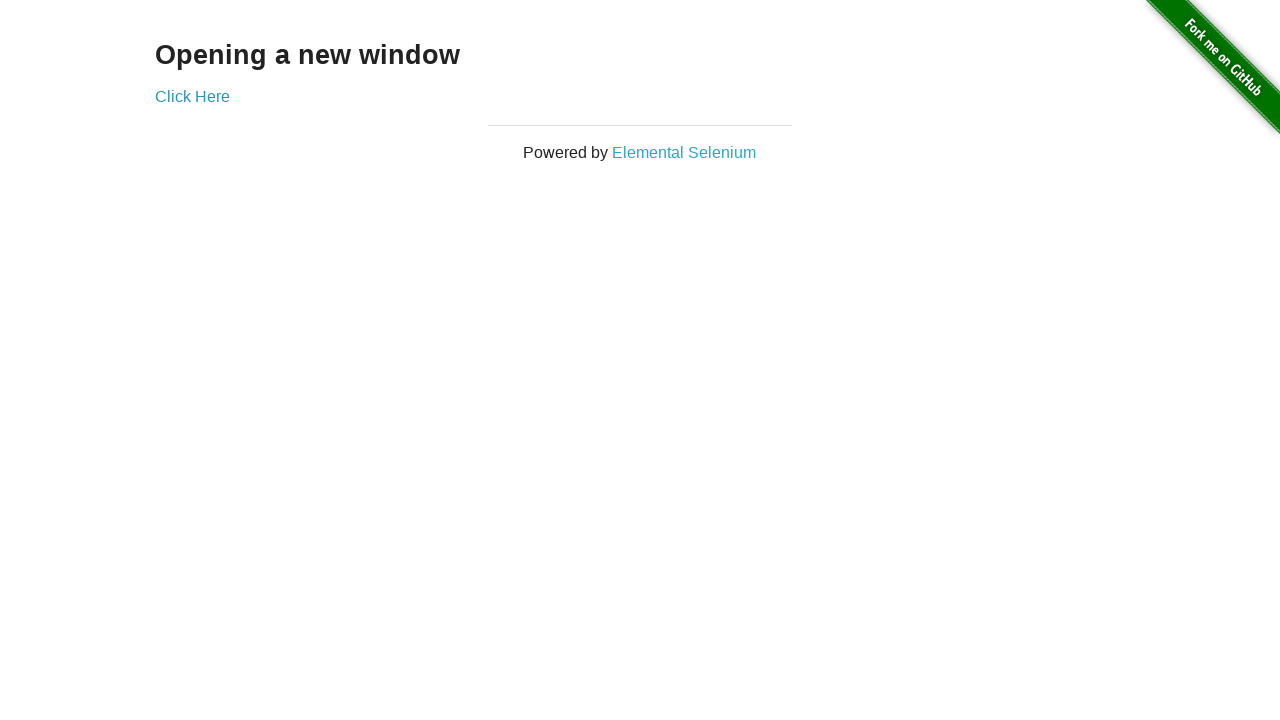

New page loaded
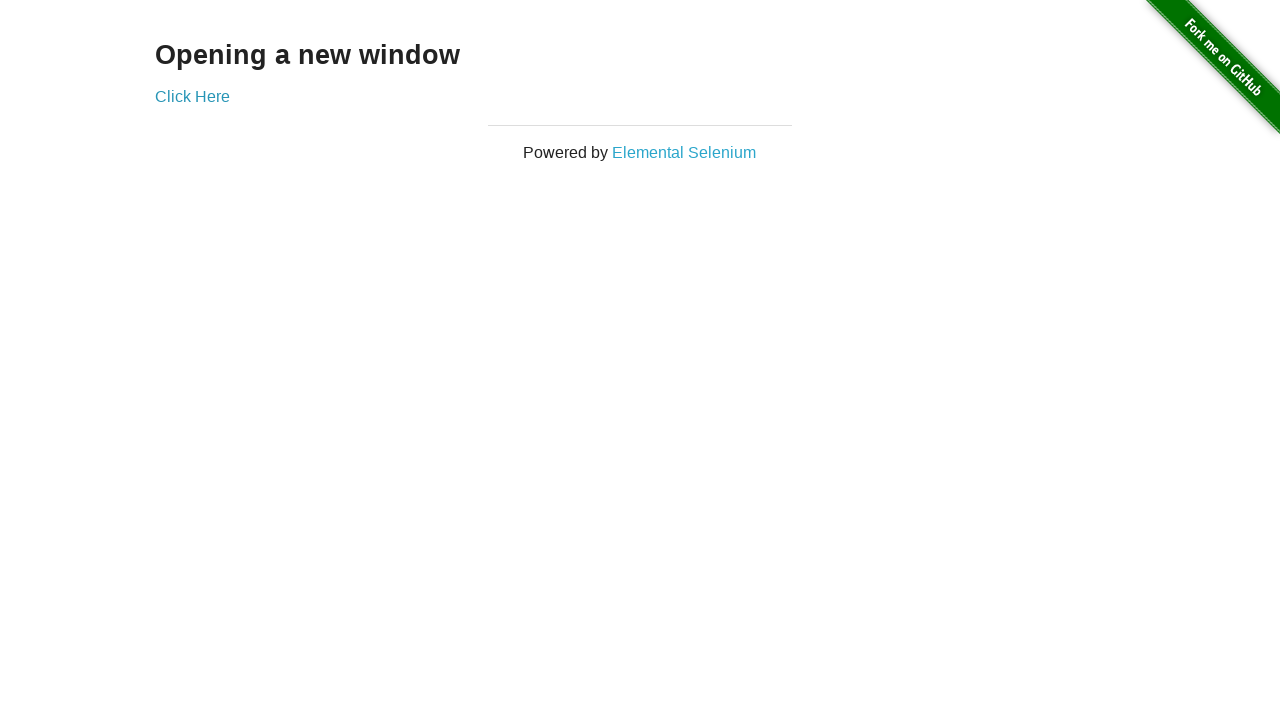

Retrieved text from new window: 'New Window'
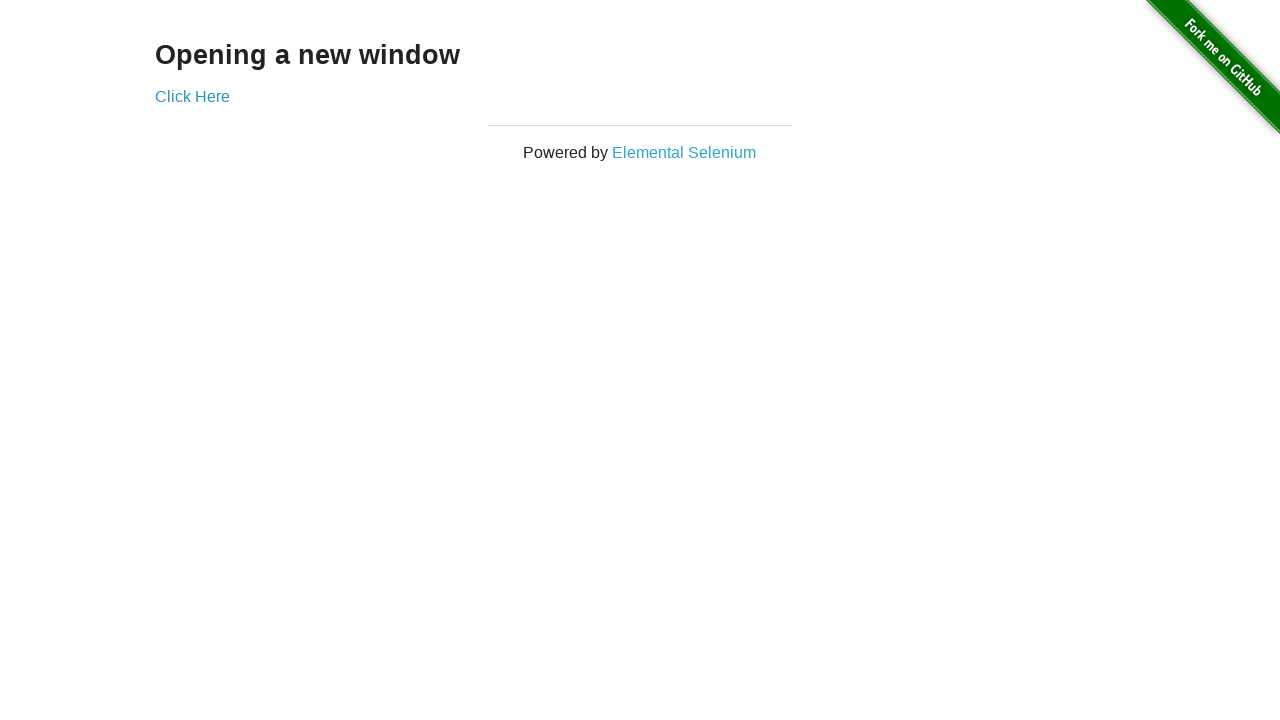

Retrieved text from original window: 'Opening a new window'
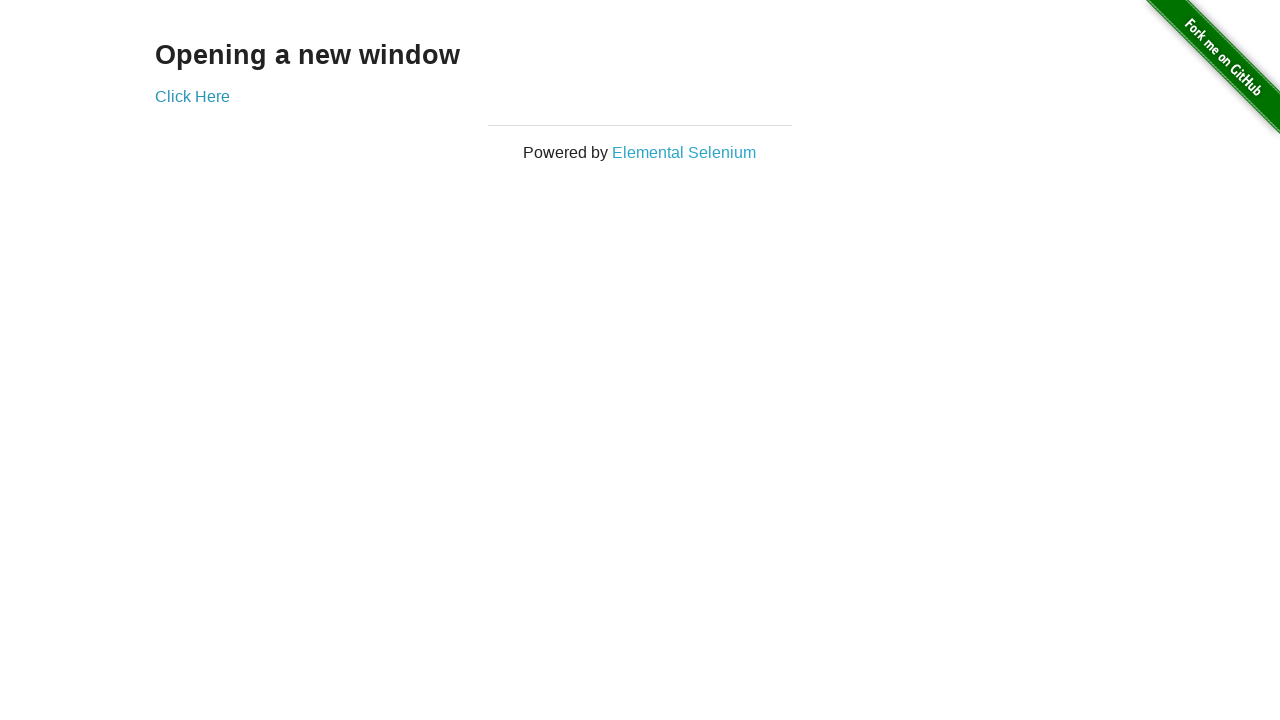

Closed the new window
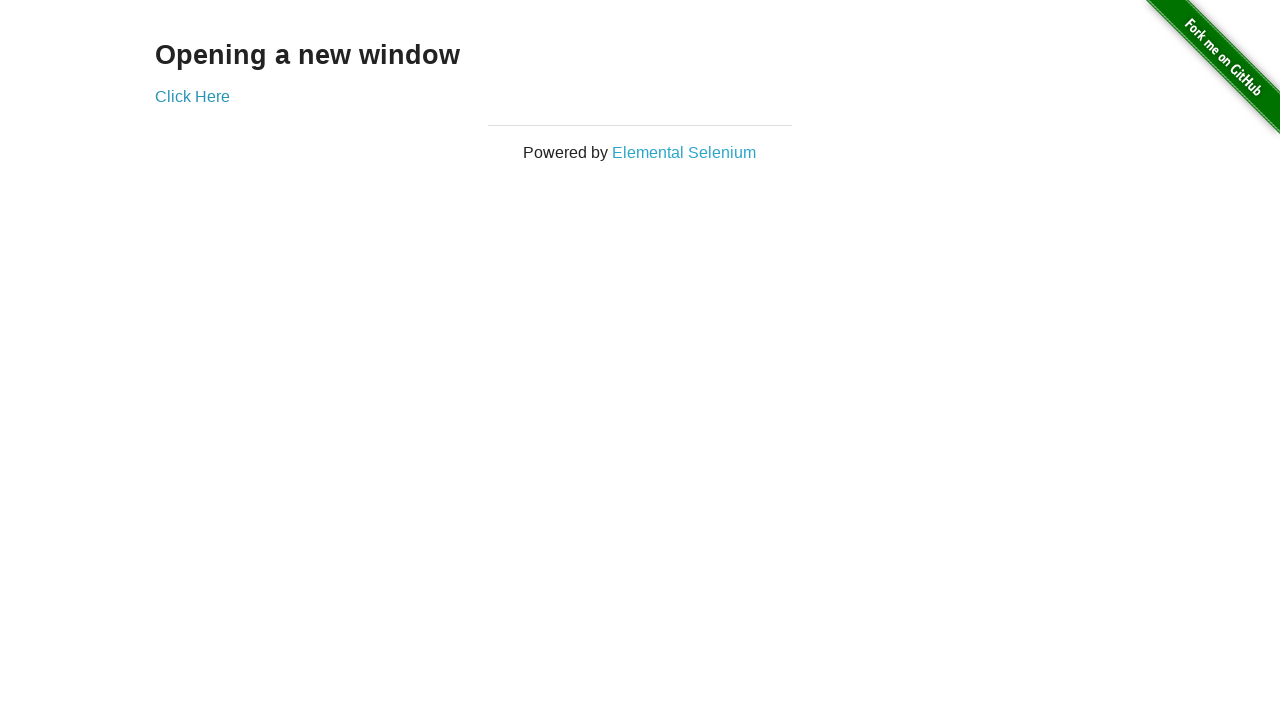

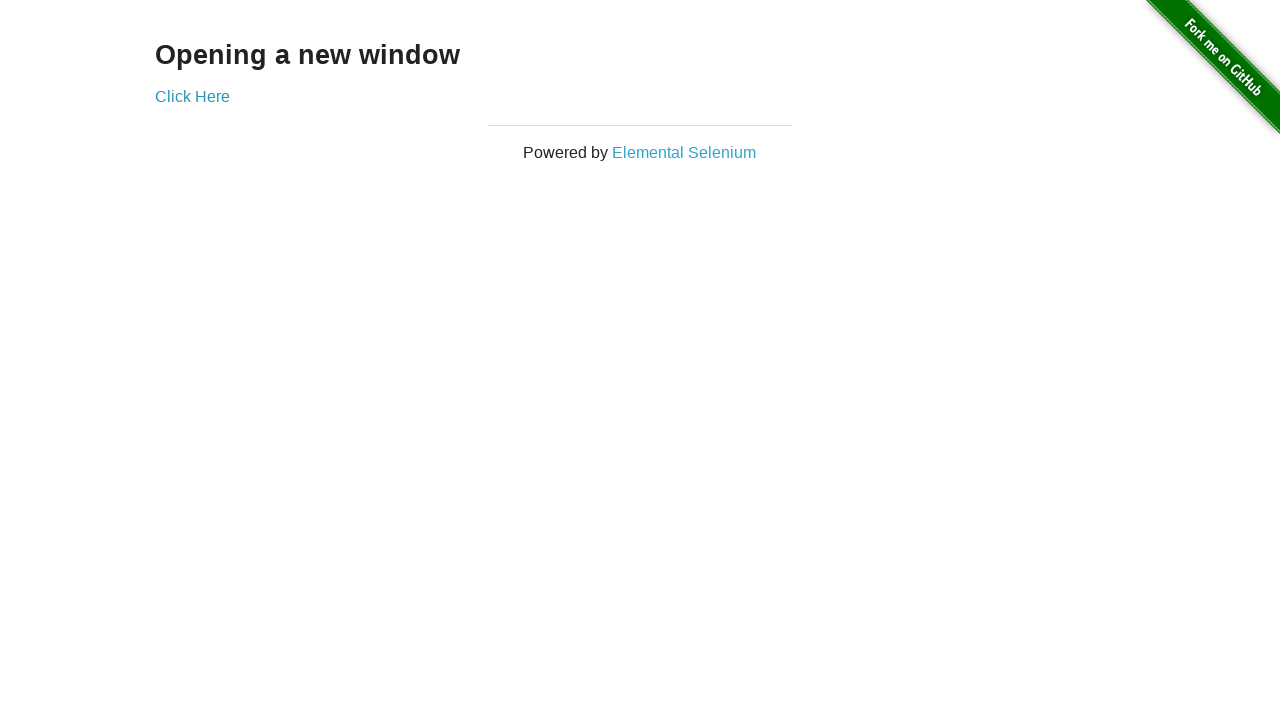